Navigates to the ToTheNew company website and scrolls down the page to view content below the fold.

Starting URL: https://www.tothenew.com/

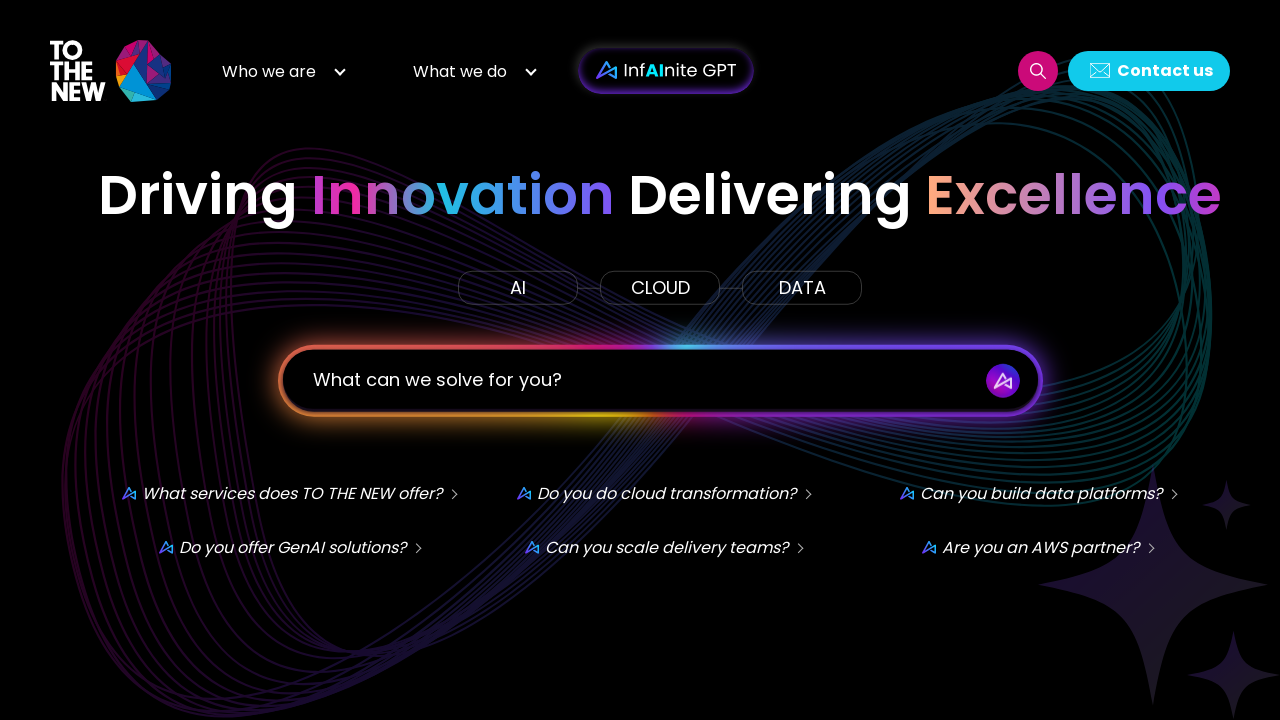

Navigated to ToTheNew company website
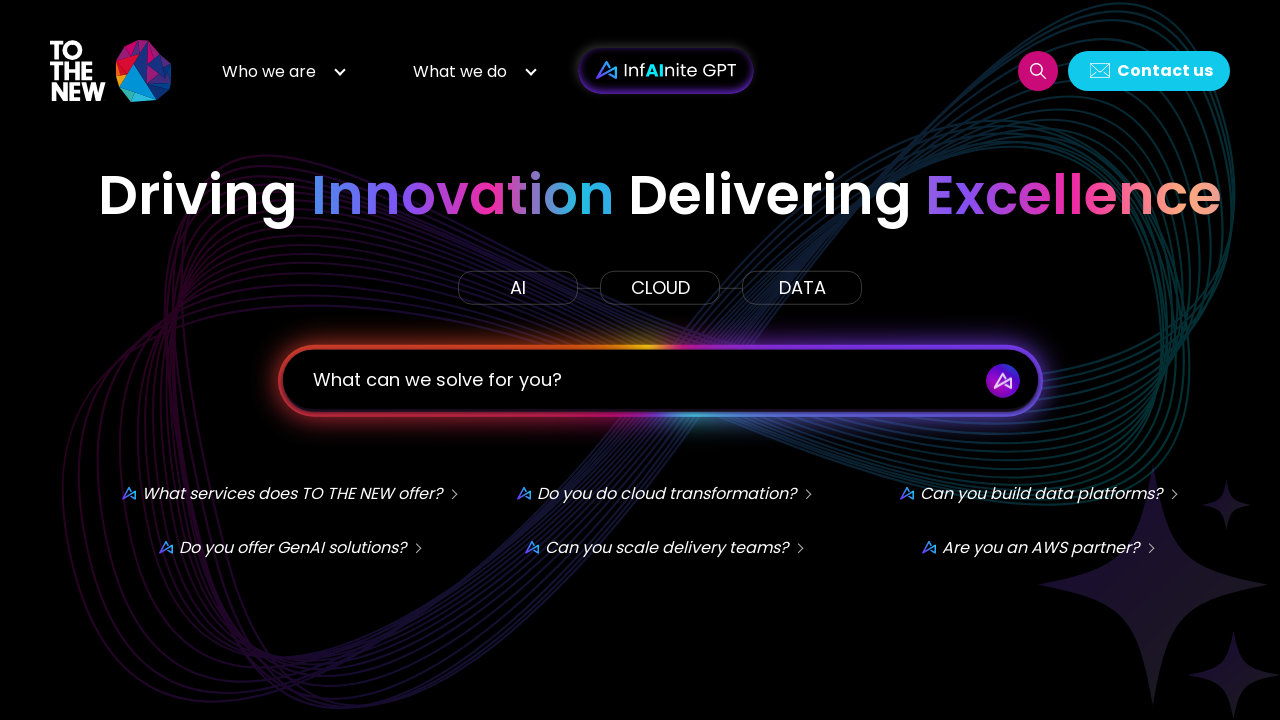

Scrolled down the page by 900 pixels to view below-the-fold content
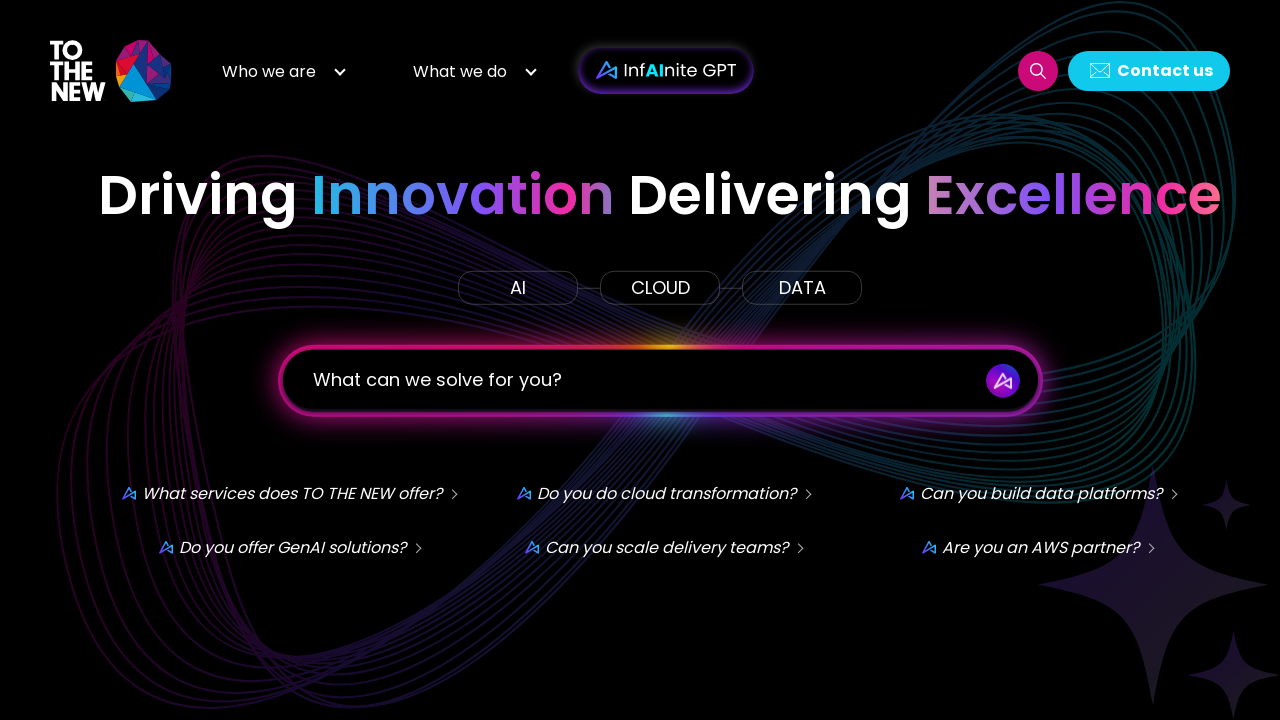

Waited for scroll animation to complete and content to load
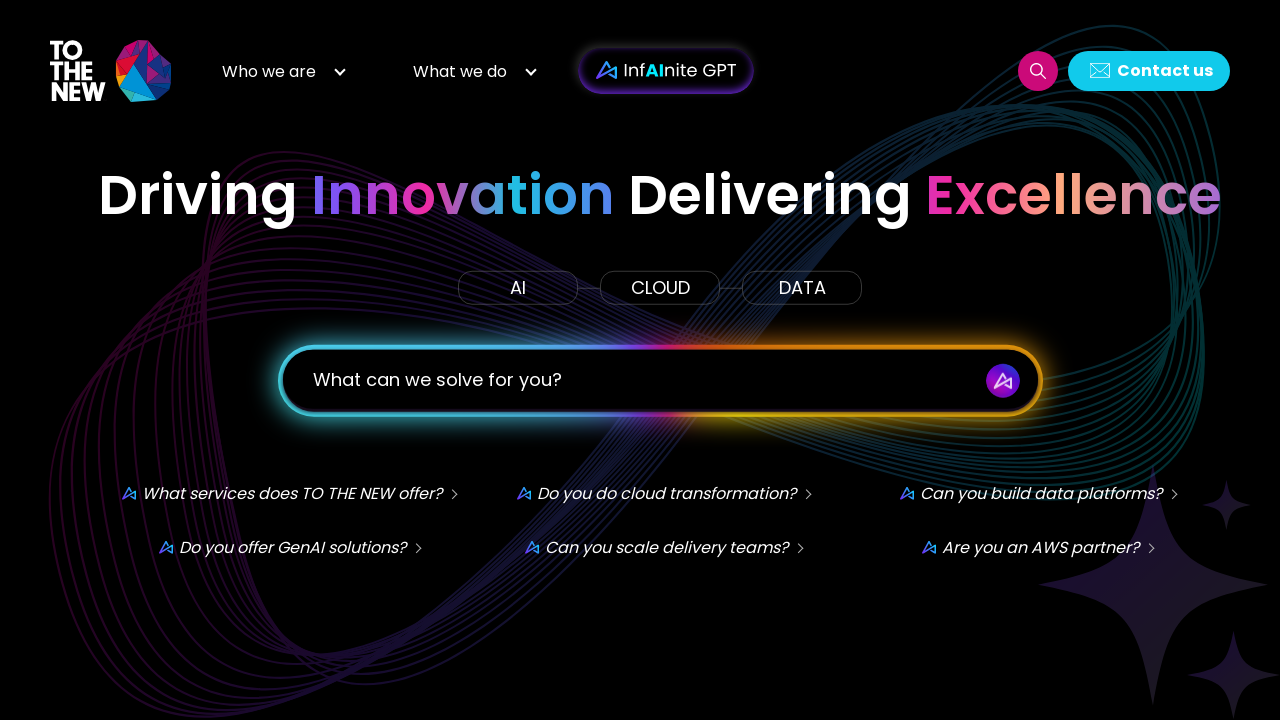

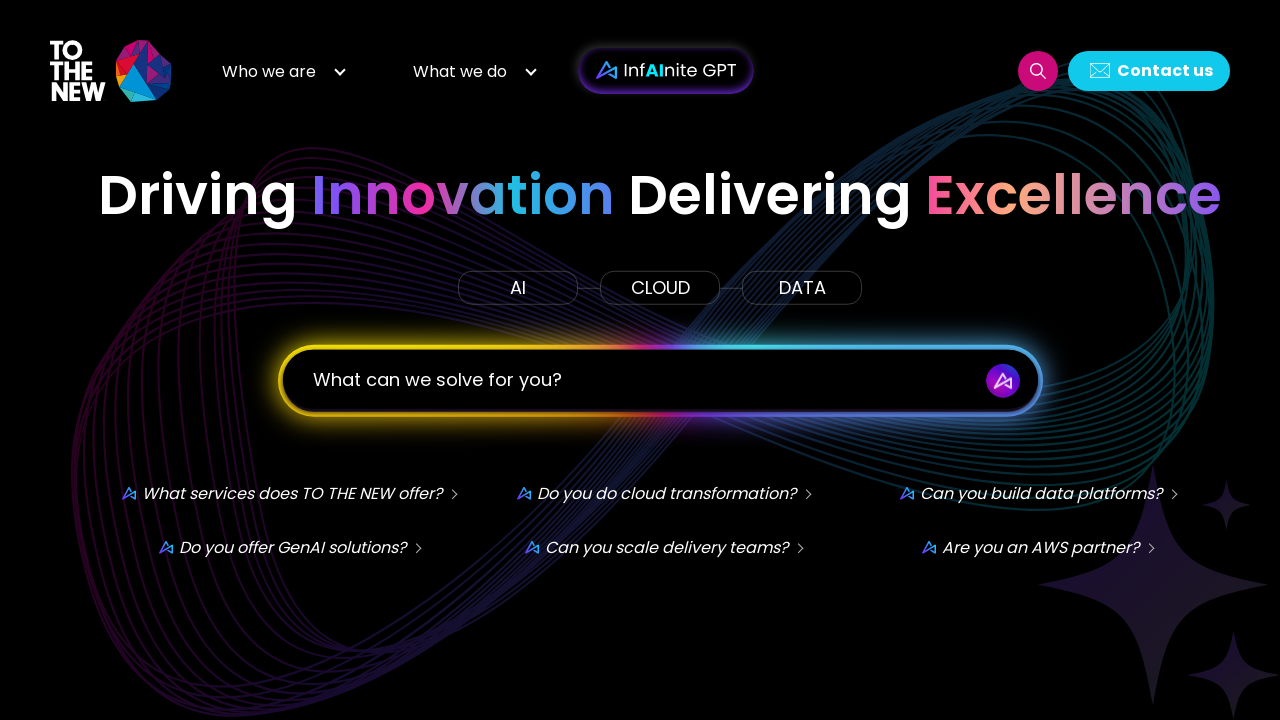